Tests a page with delayed element loading by waiting for a verify button to become clickable, clicking it, and verifying a success message appears

Starting URL: http://suninjuly.github.io/wait2.html

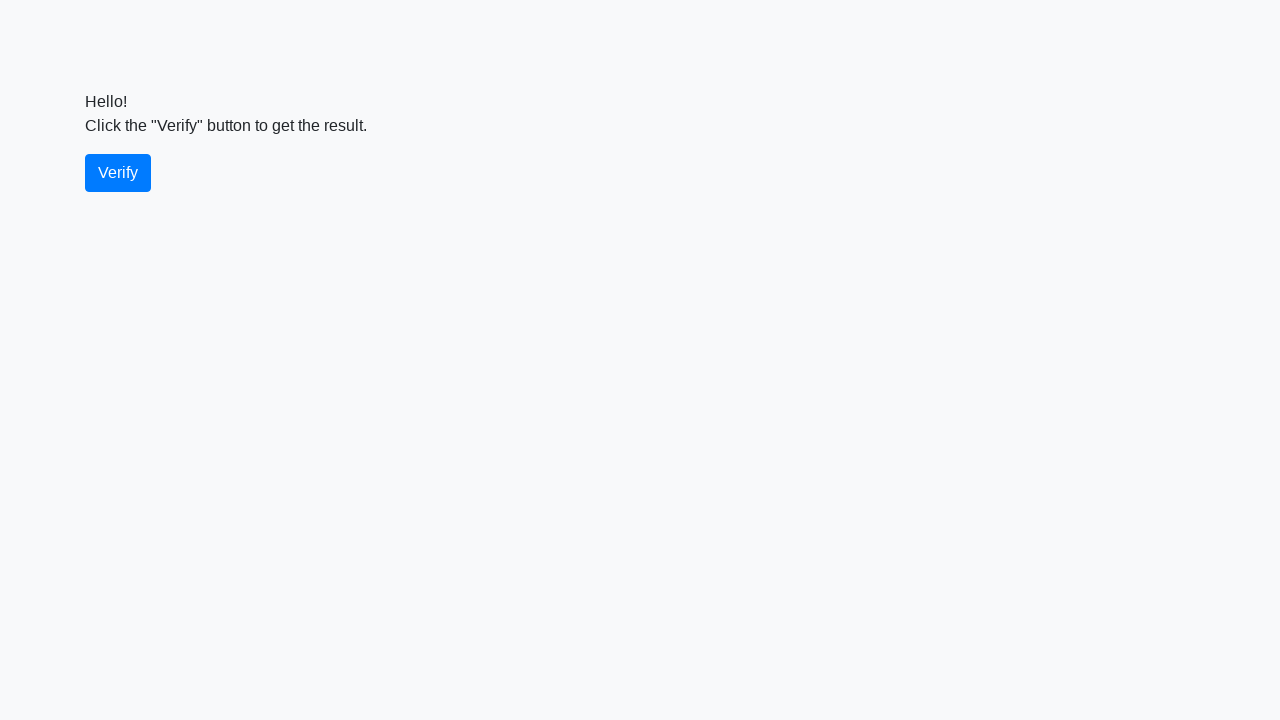

Waited for verify button to become visible
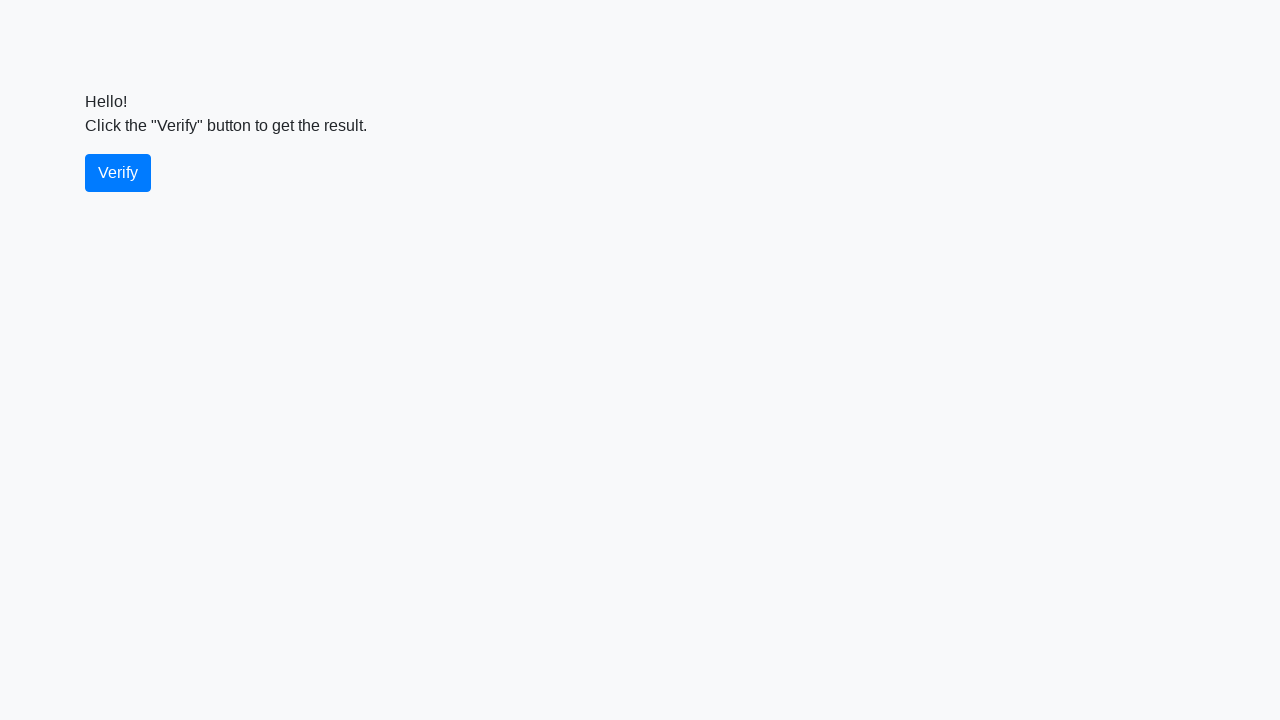

Clicked the verify button at (118, 173) on #verify
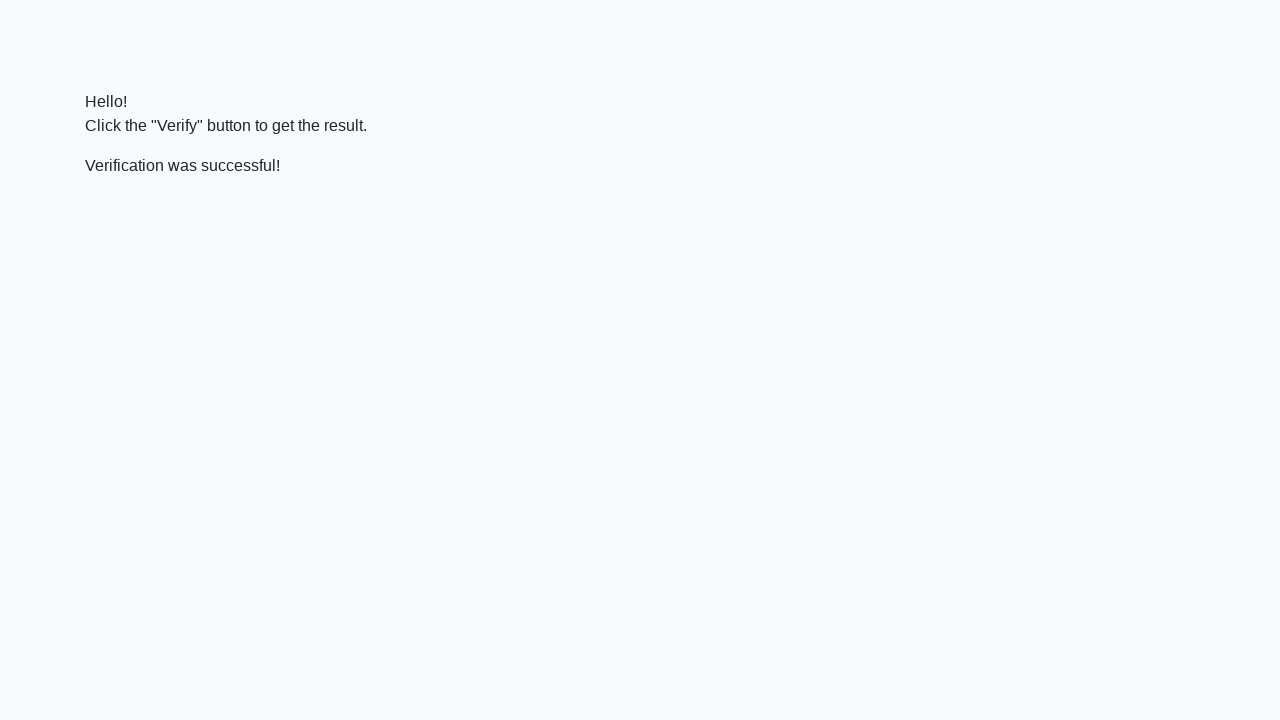

Waited for success message to appear
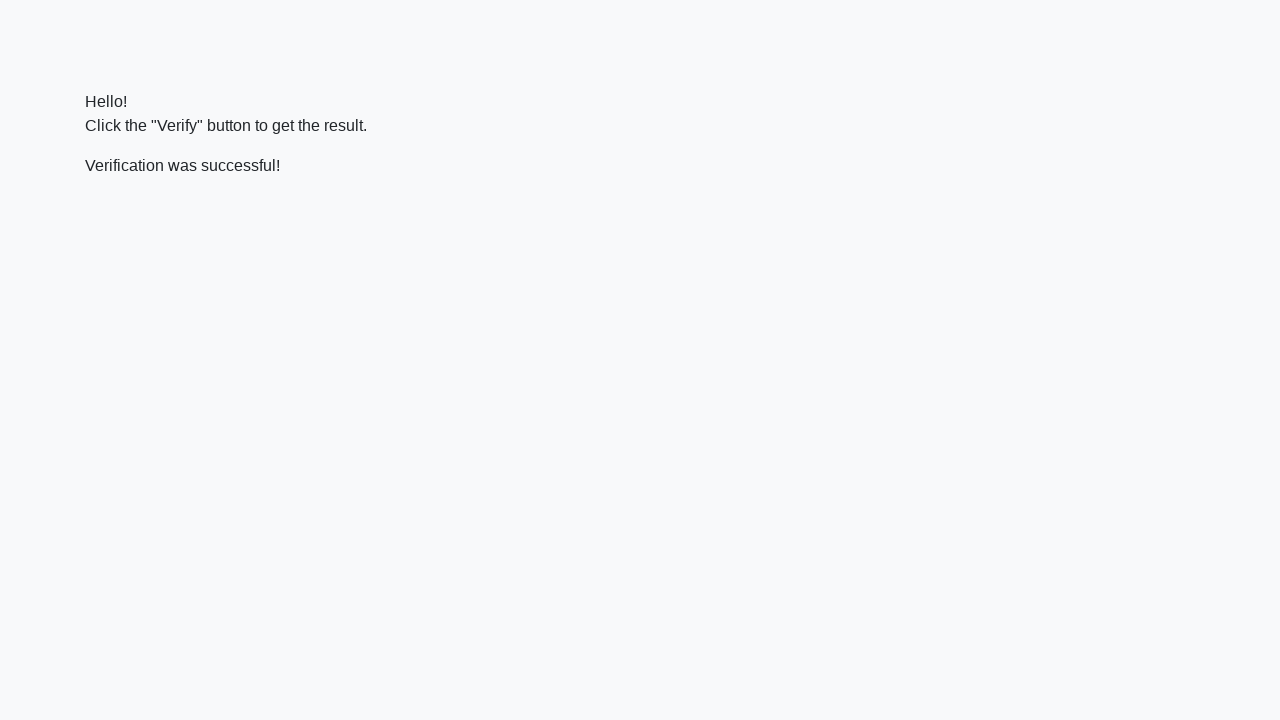

Located the success message element
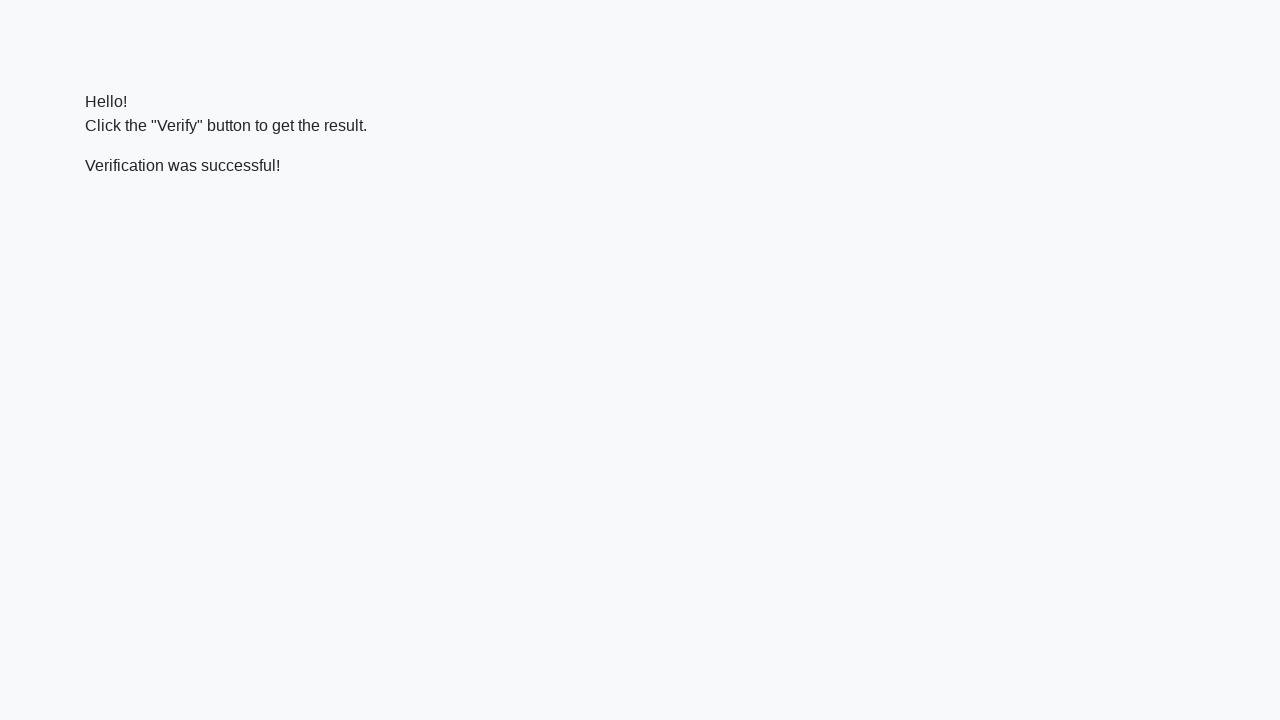

Verified that success message contains 'successful'
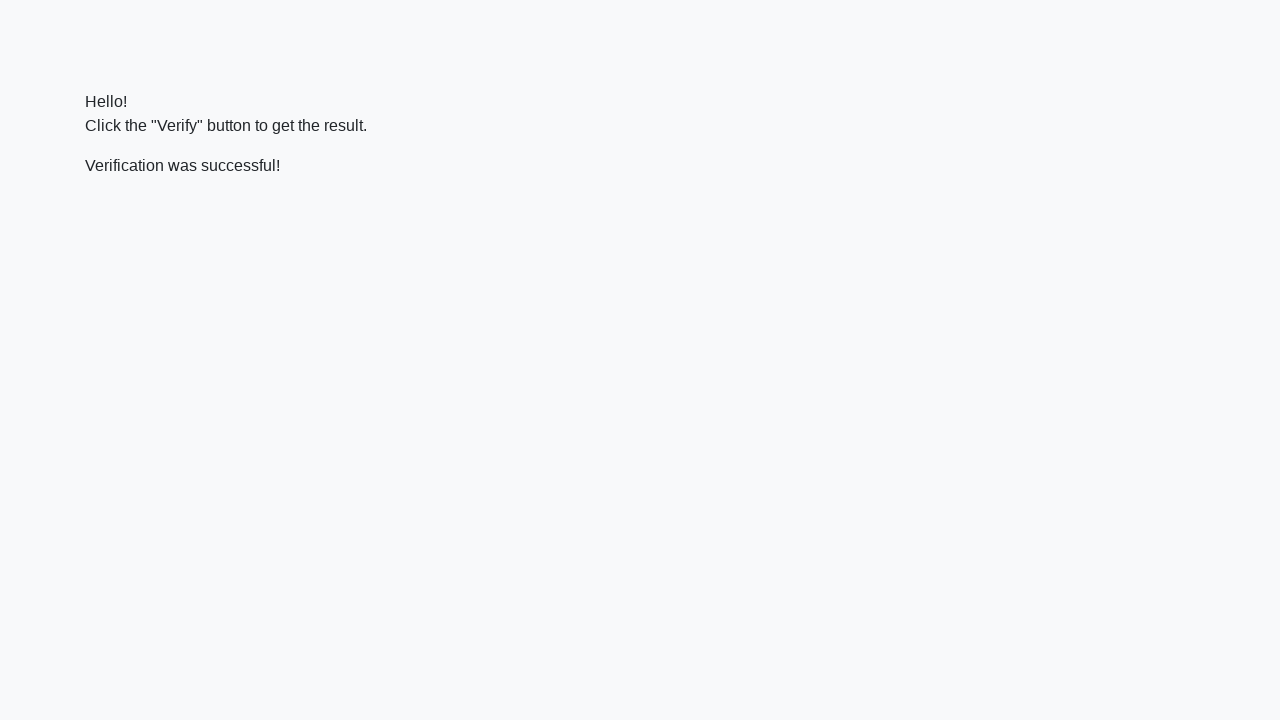

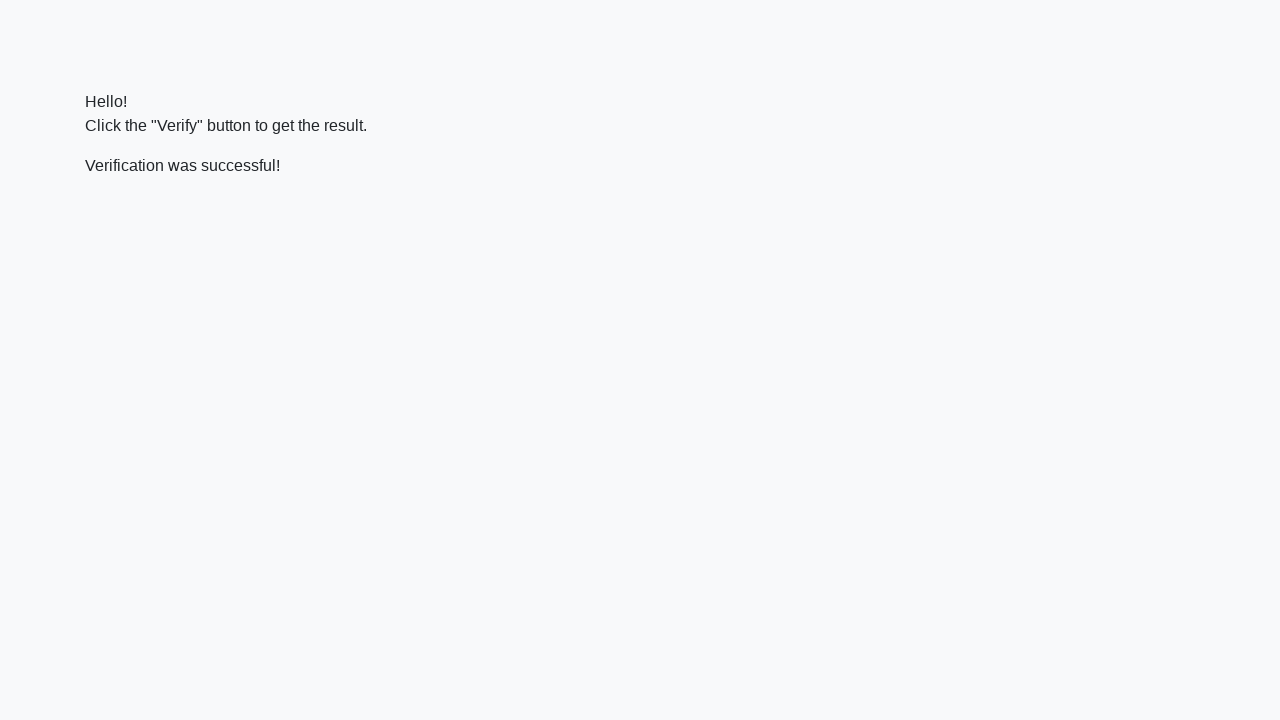